Tests navigation from the home page to the Team page by clicking the Team menu link and verifying the URL changes correctly.

Starting URL: http://www.lime-cap.com/en/

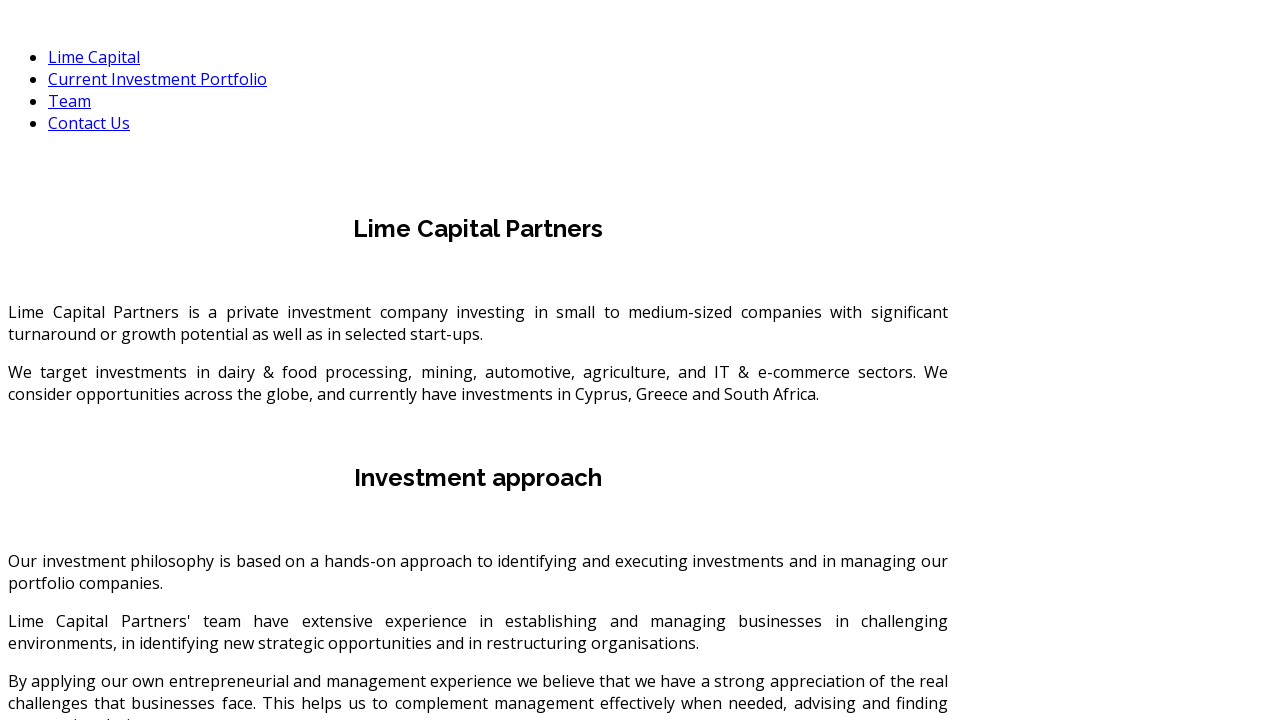

Clicked Team menu link in navigation at (70, 101) on xpath=.//*[@id='sp-main-menu']/ul/li[3]/a/span/span
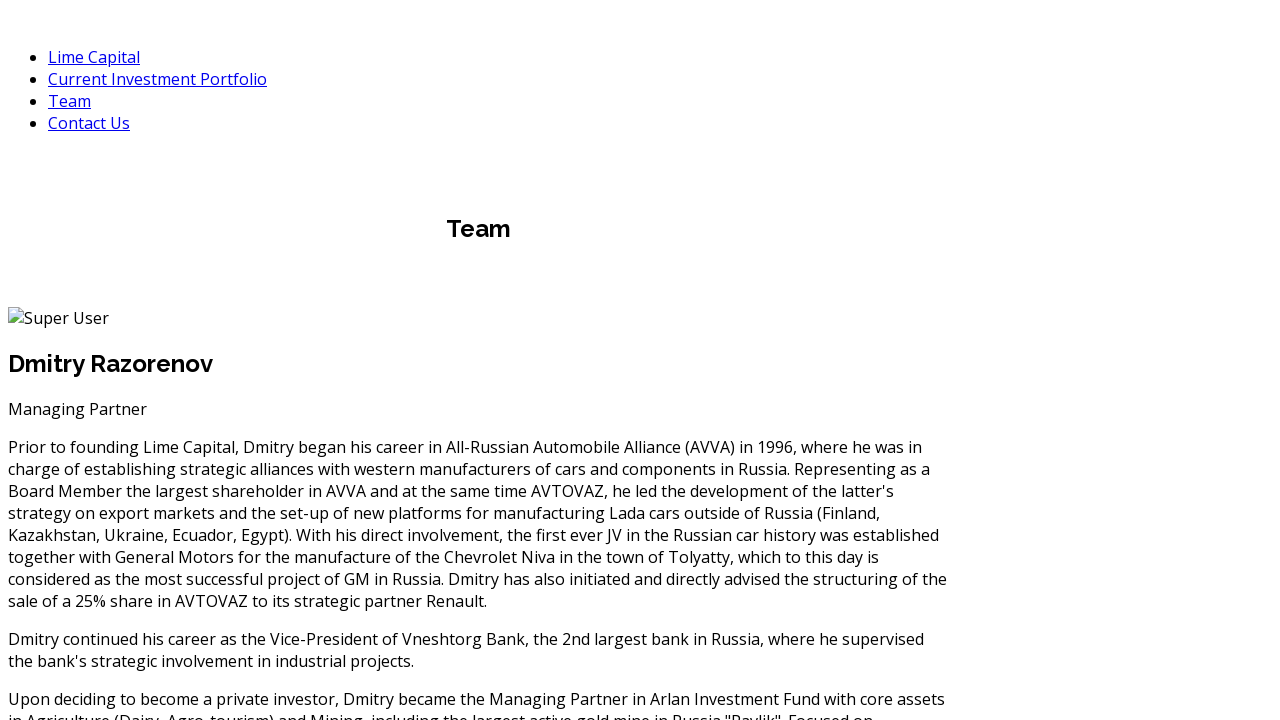

Navigation to Team page completed, URL verified as http://www.lime-cap.com/en/team
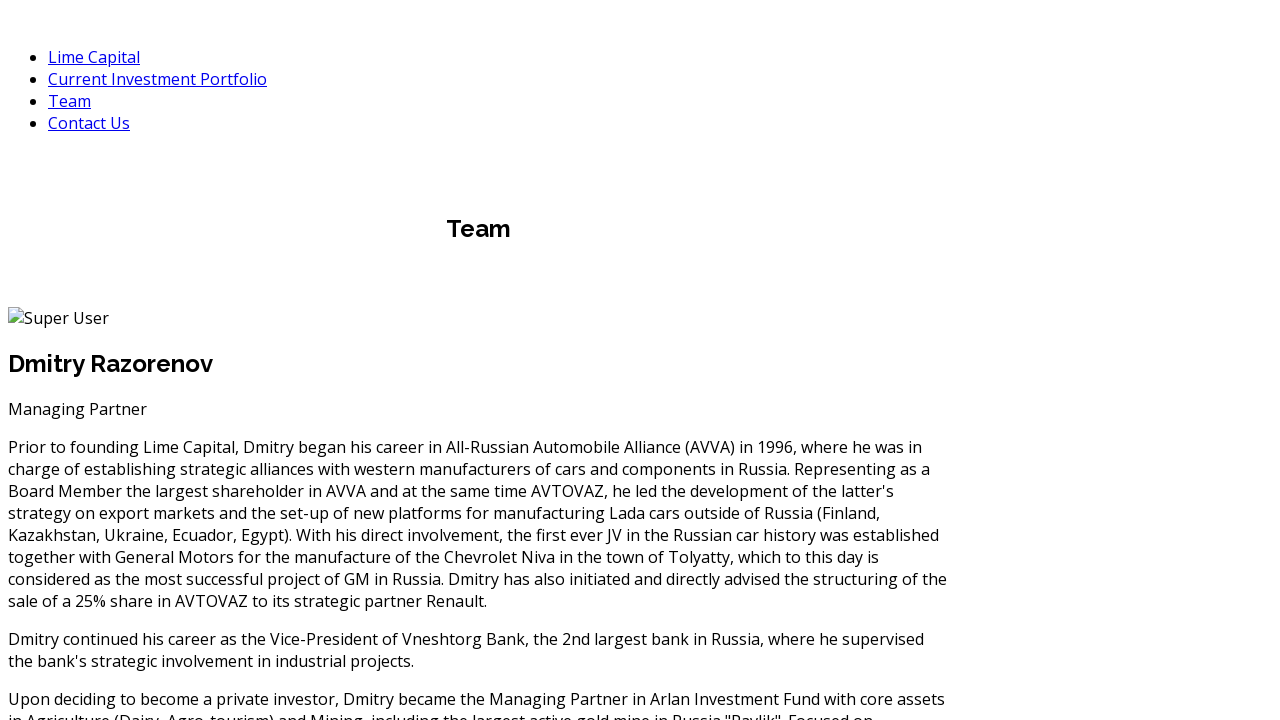

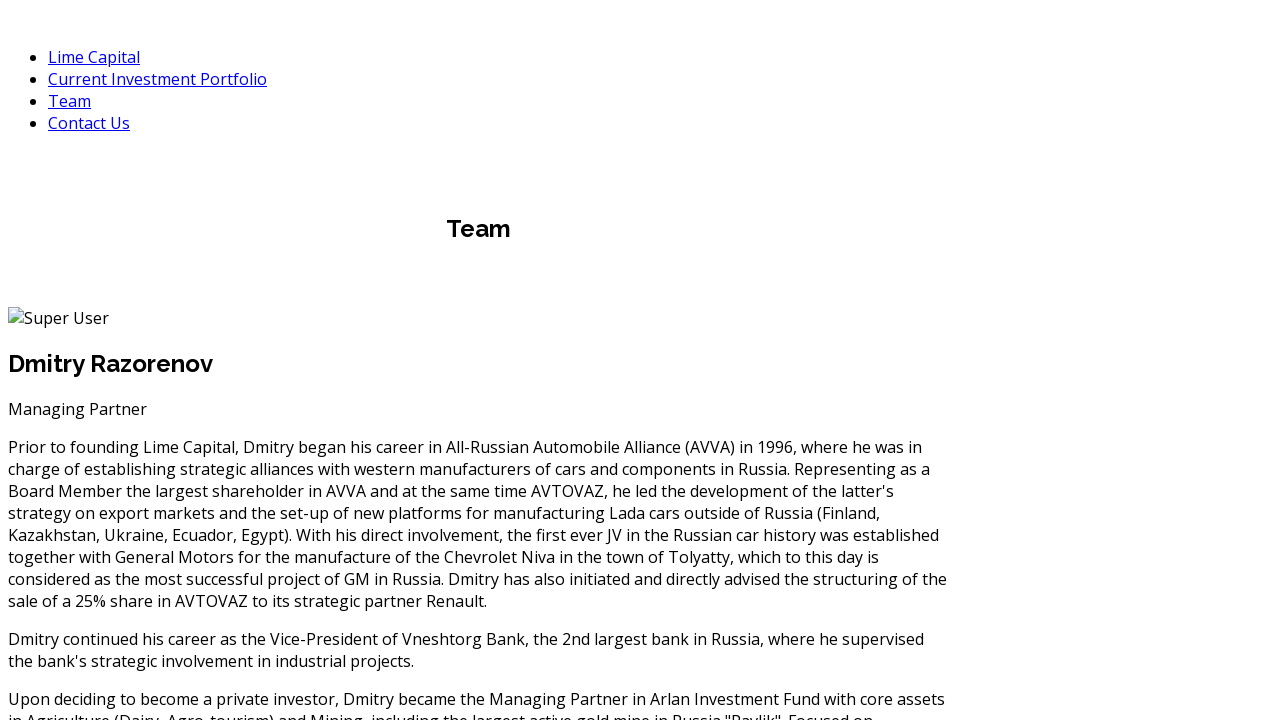